Navigates to Ubuntu website and verifies the page title contains "Ubuntu"

Starting URL: http://www.ubuntu.com/

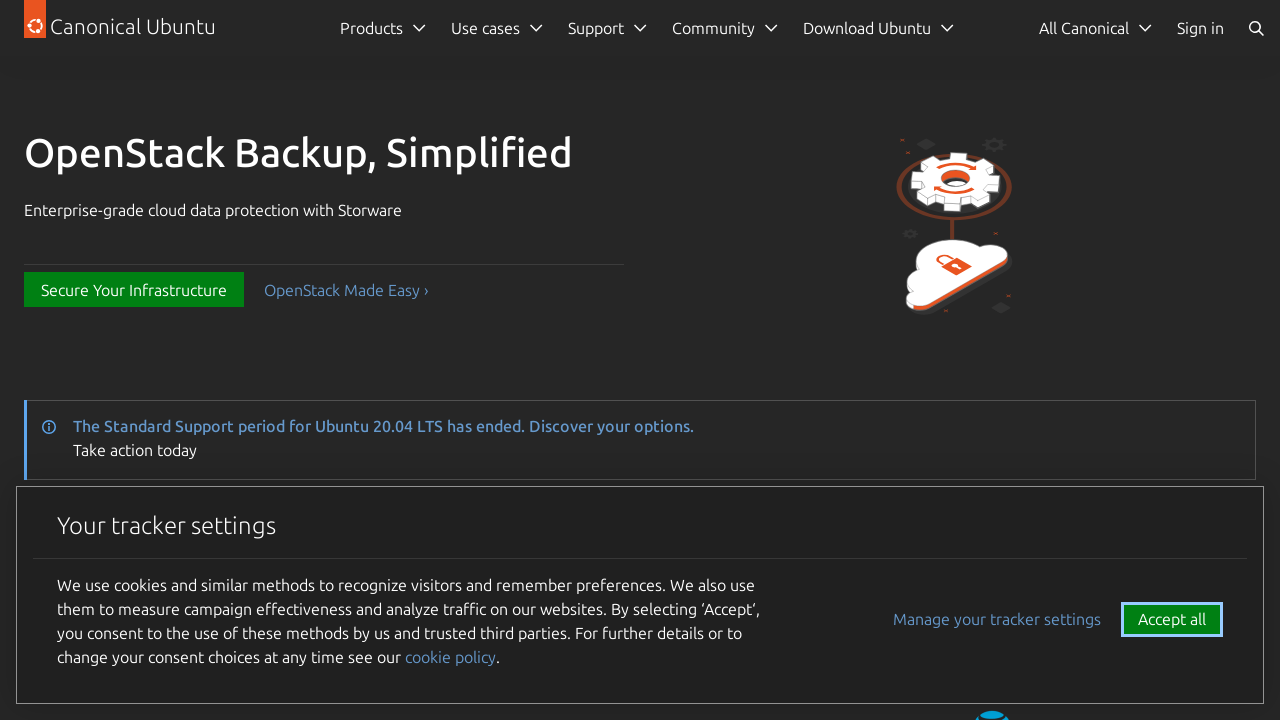

Navigated to Ubuntu website at http://www.ubuntu.com/
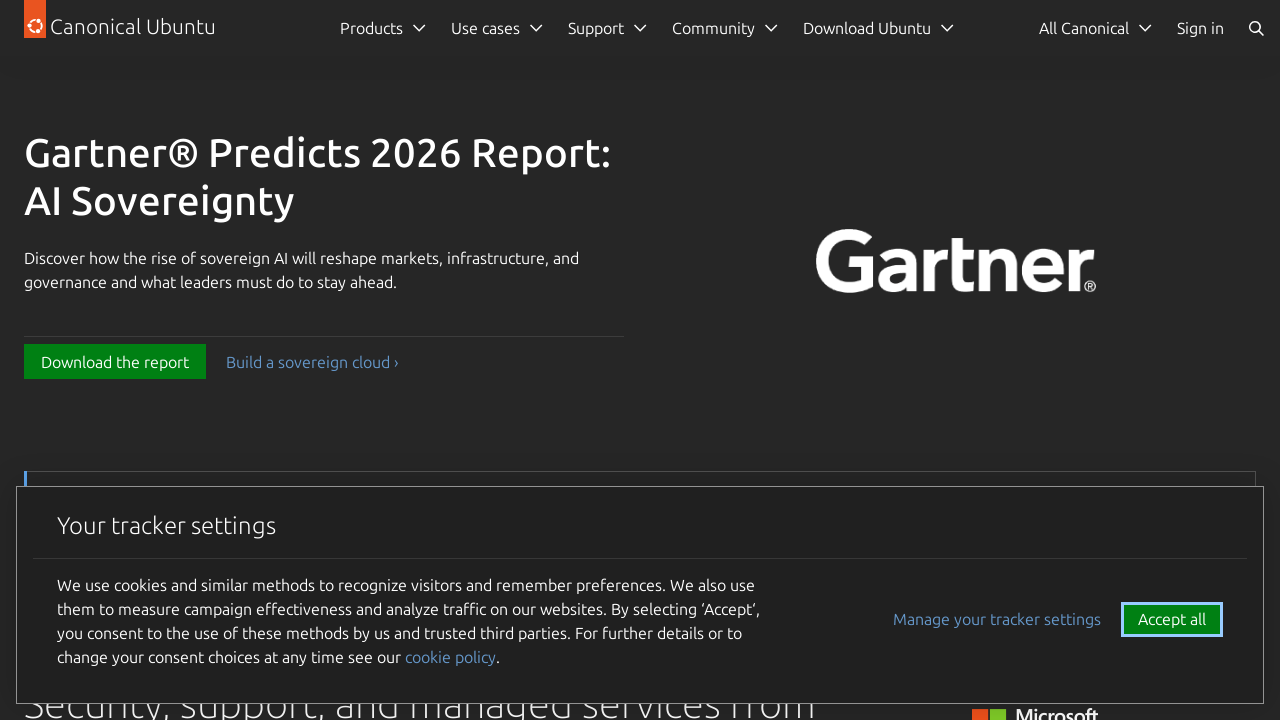

Verified that 'Ubuntu' is present in the page title
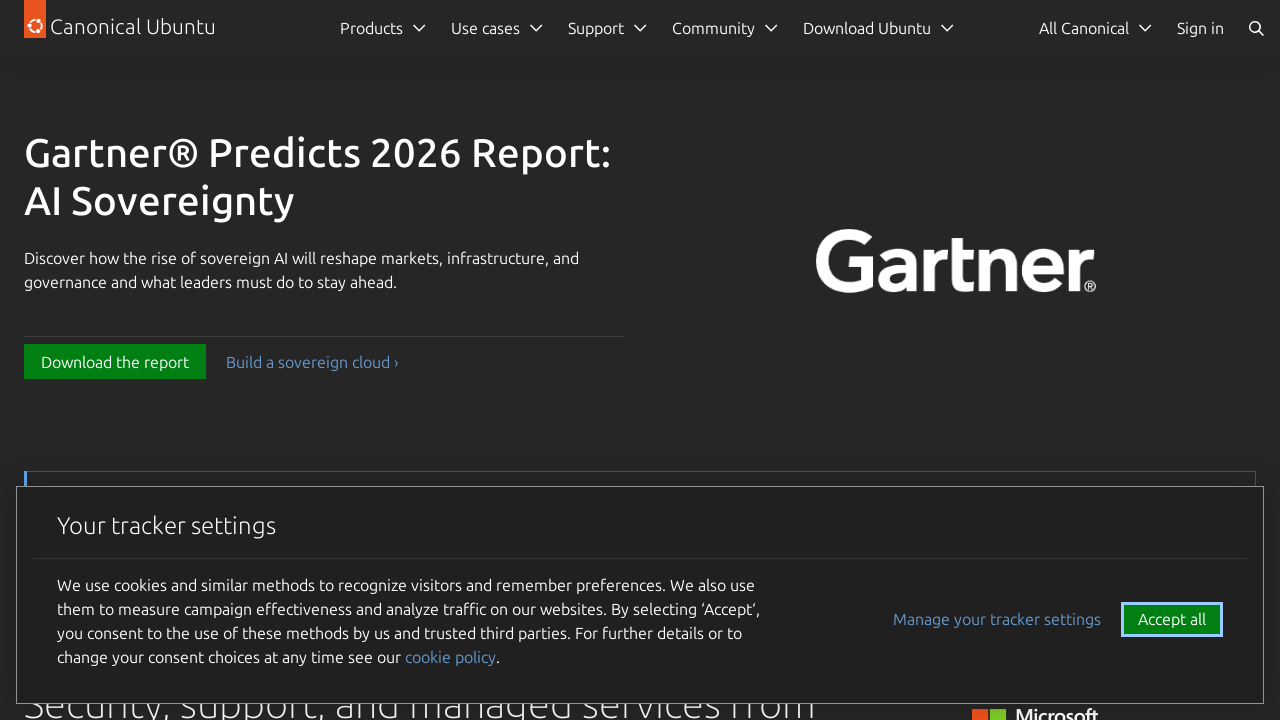

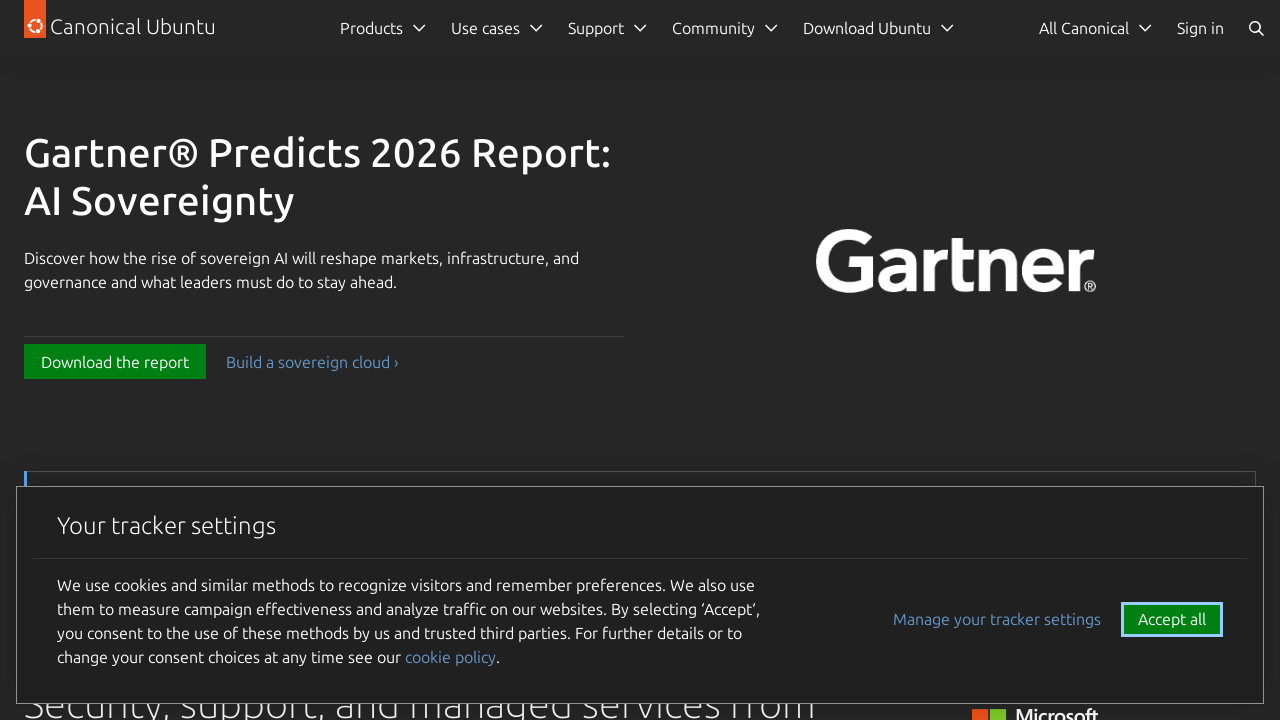